Tests slowly scrolling down the GitHub homepage in increments

Starting URL: https://github.com/

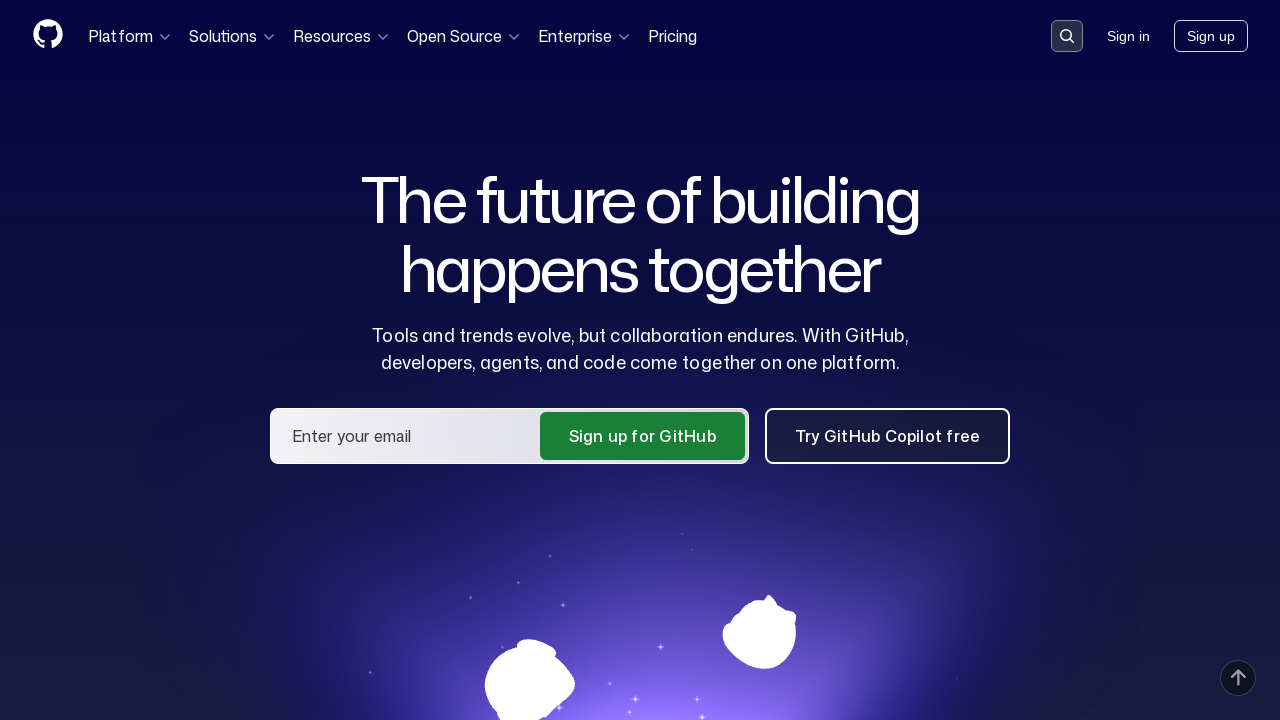

Retrieved GitHub homepage total scroll height
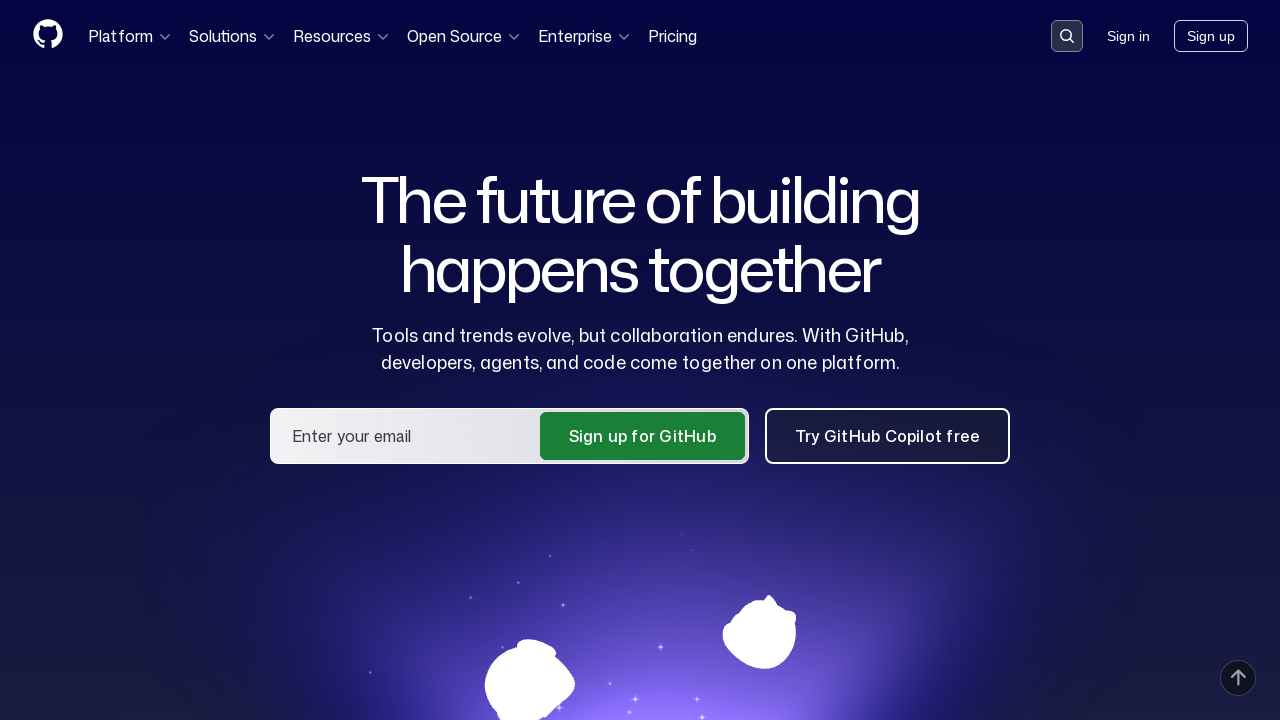

Scrolled down to position 2000 pixels
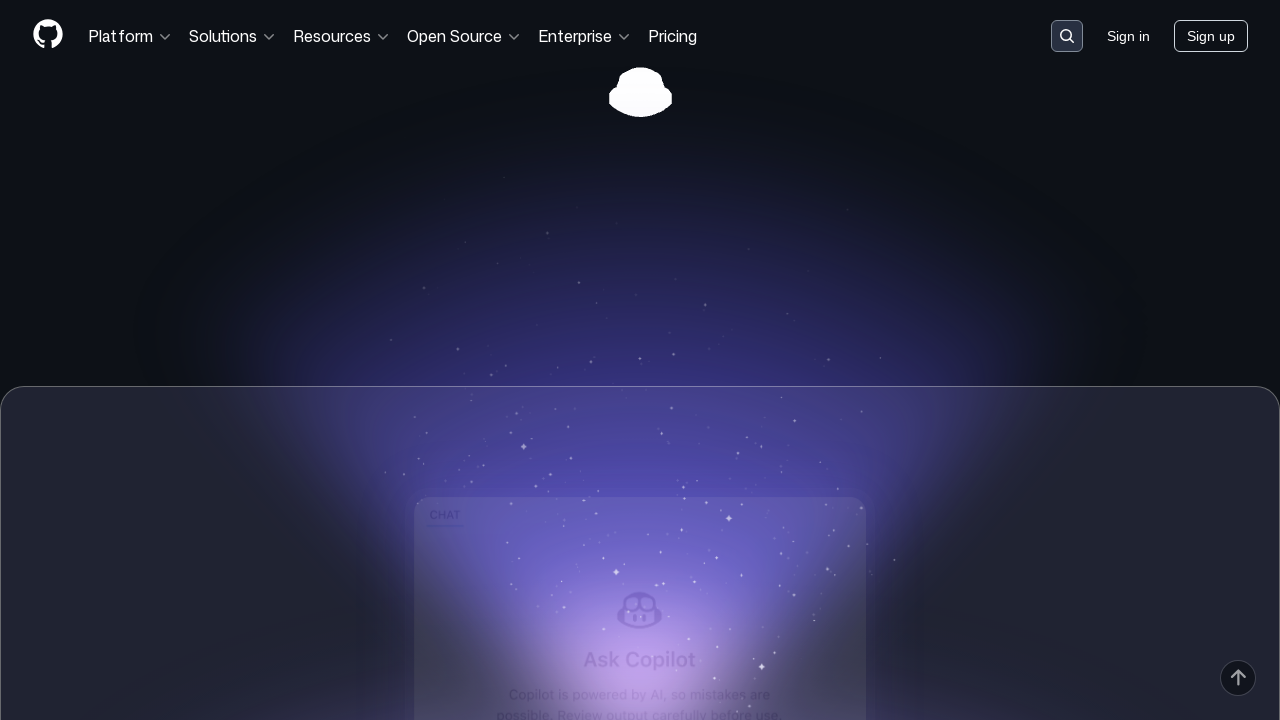

Waited 500ms for content to load after scrolling
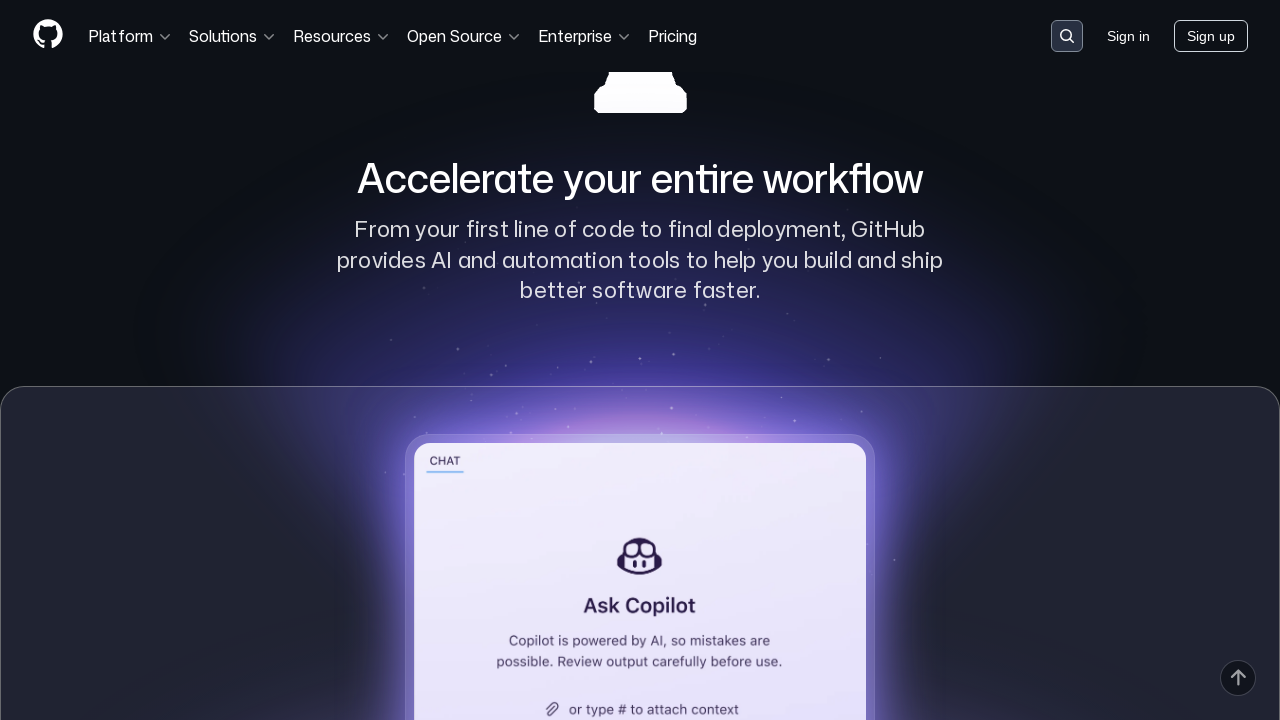

Scrolled down to position 4000 pixels
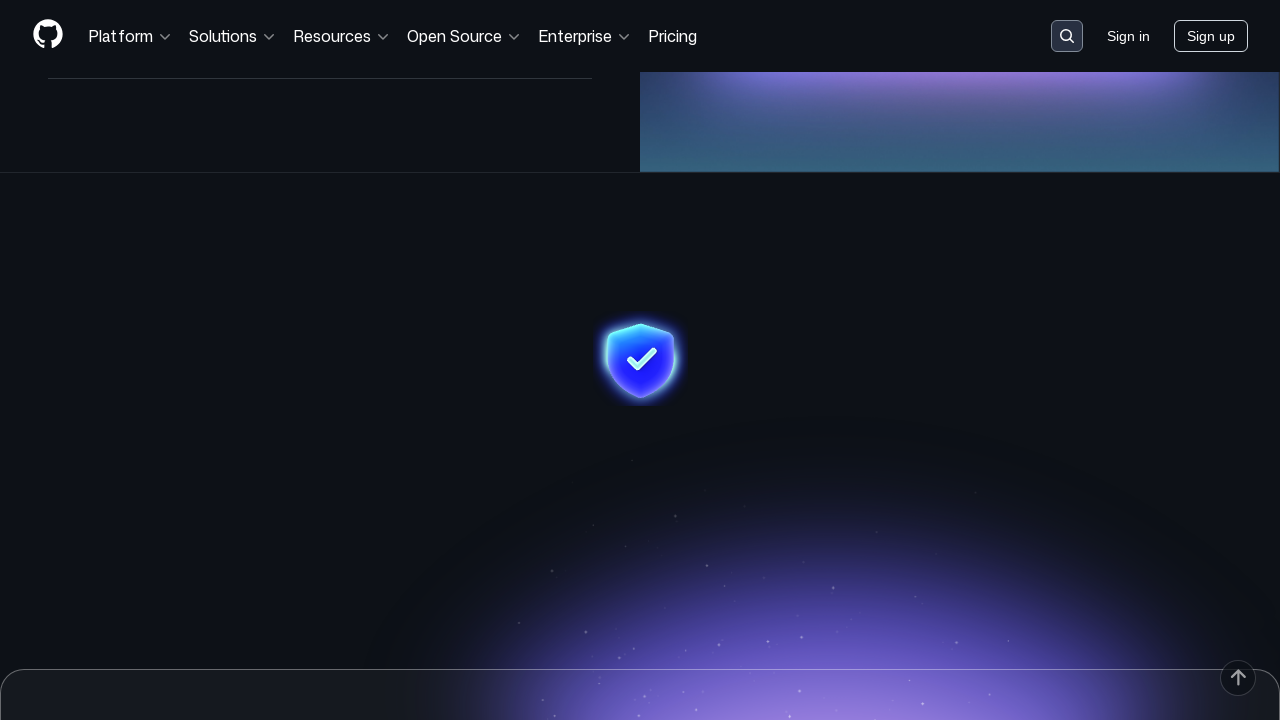

Waited 500ms for content to load after scrolling
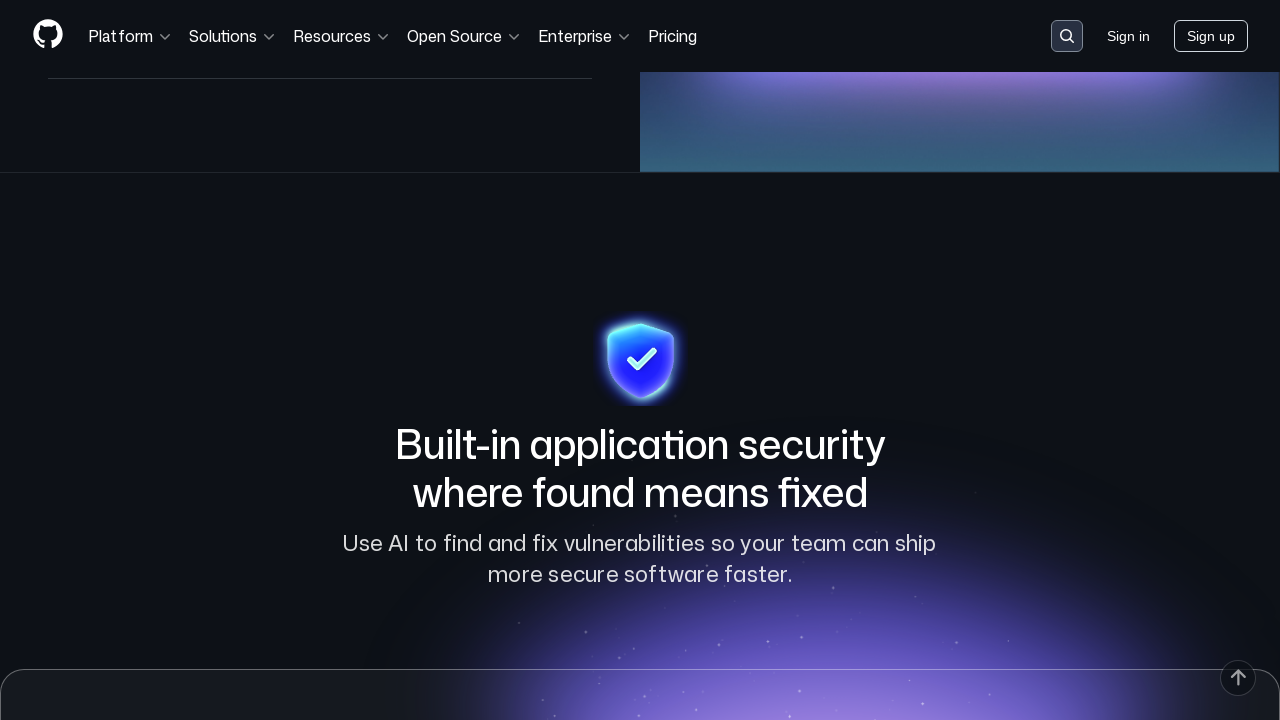

Scrolled down to position 6000 pixels
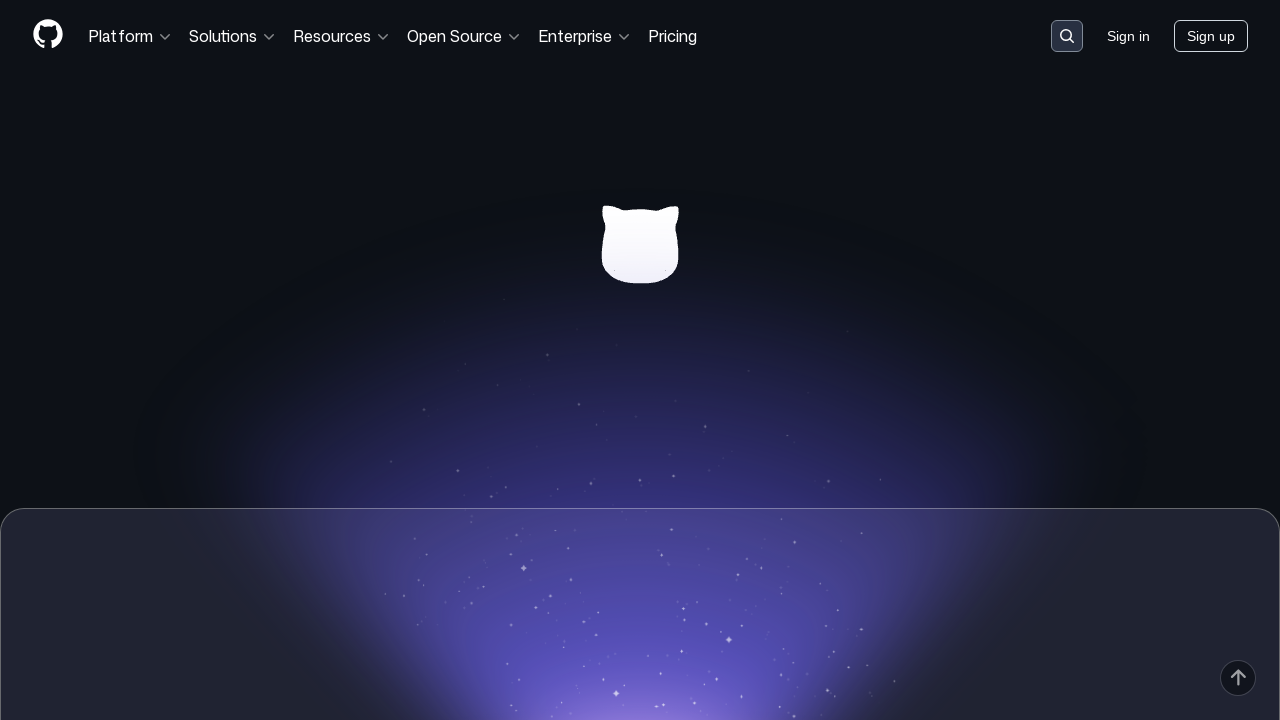

Waited 500ms for content to load after scrolling
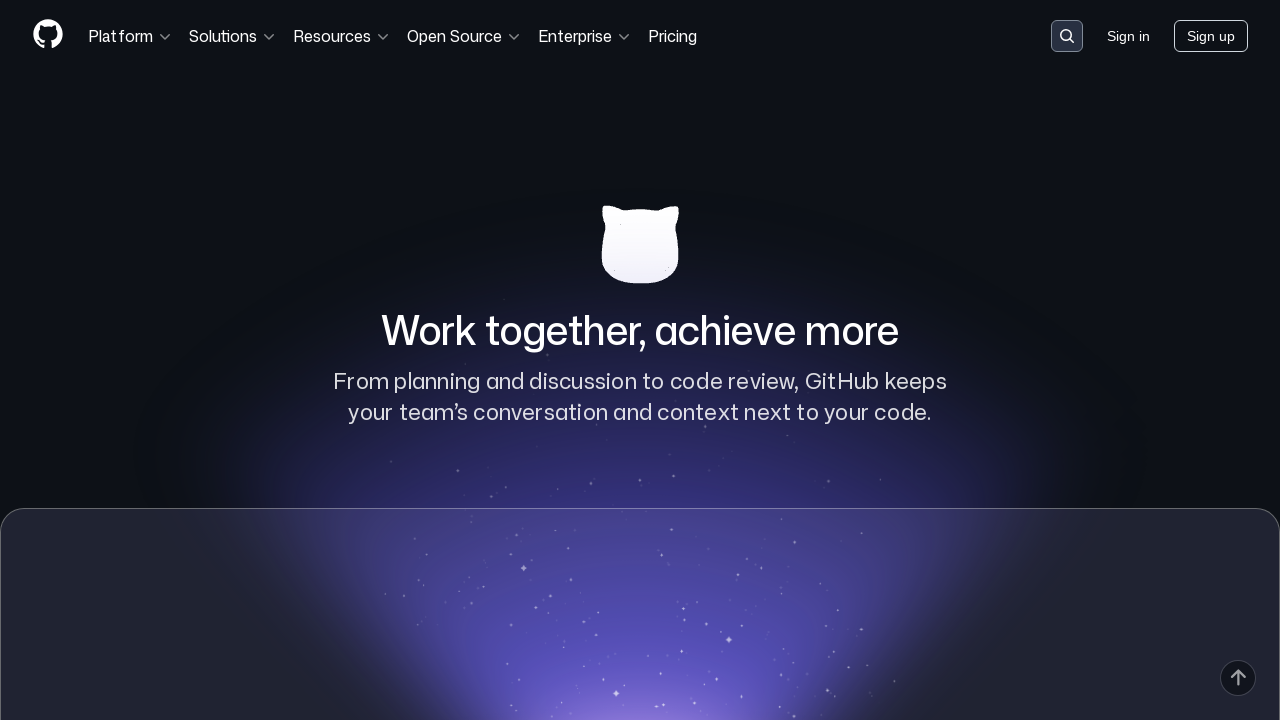

Scrolled down to position 8000 pixels
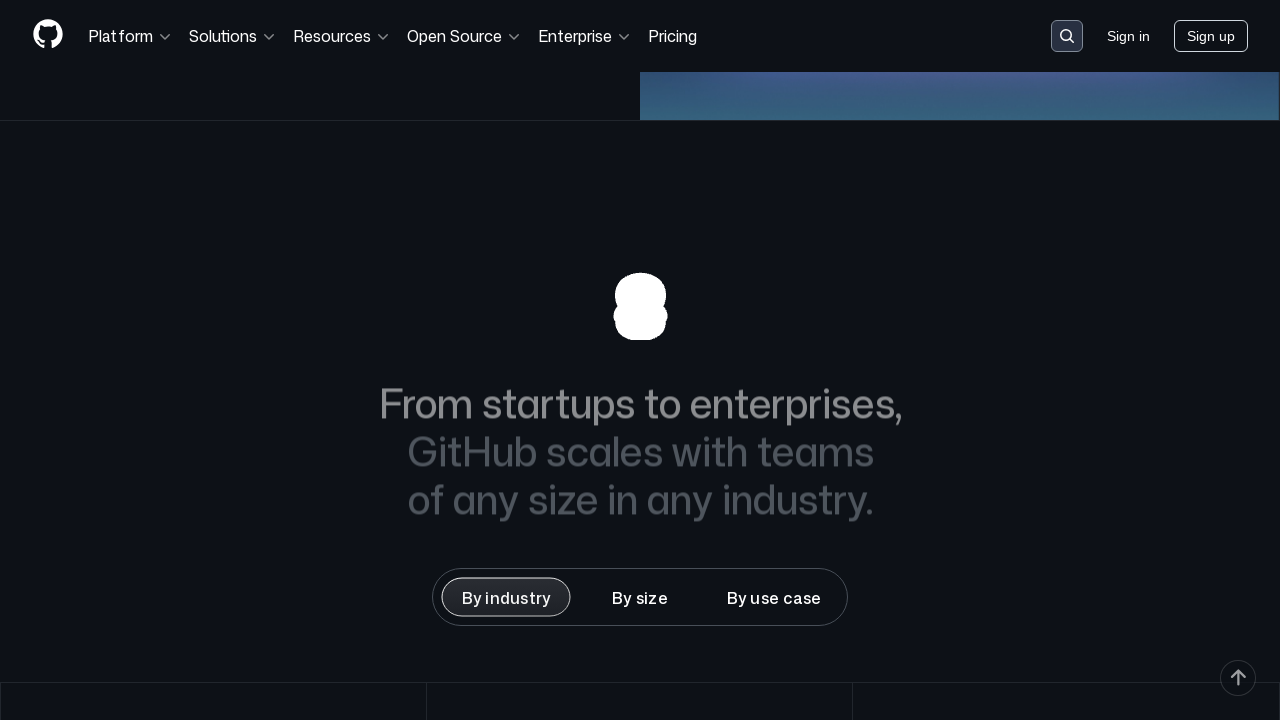

Waited 500ms for content to load after scrolling
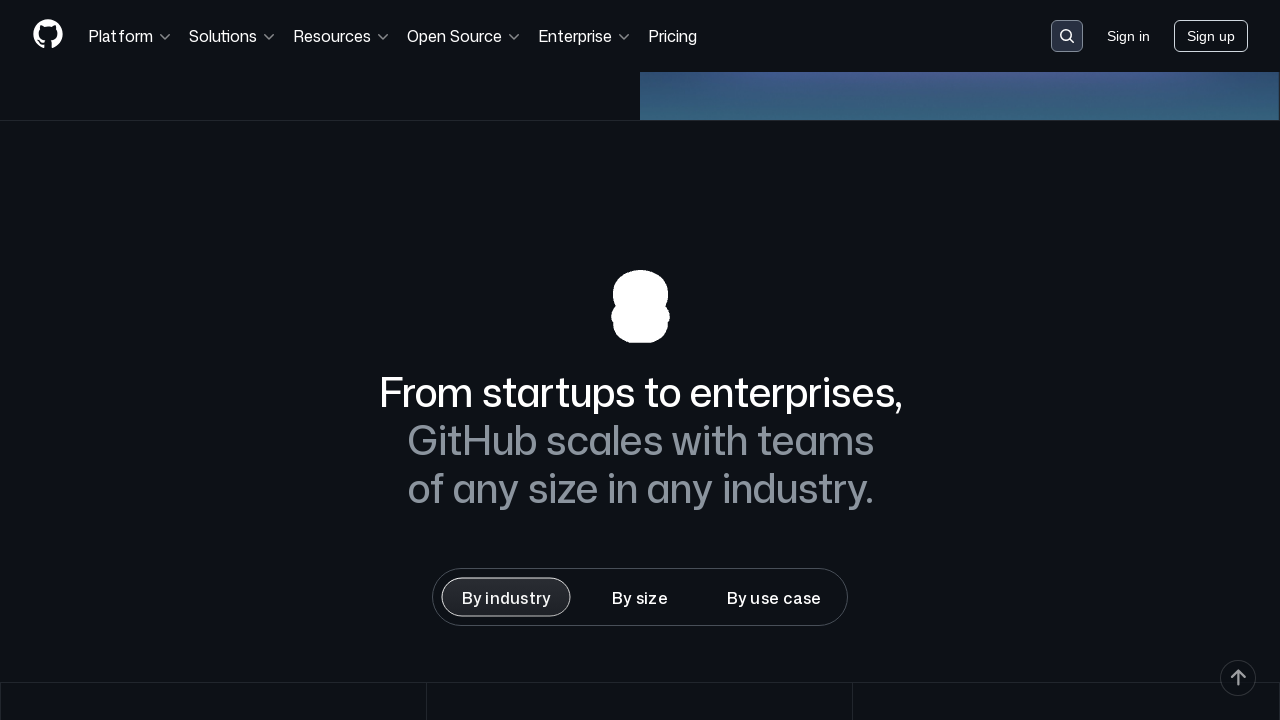

Scrolled down to position 10000 pixels
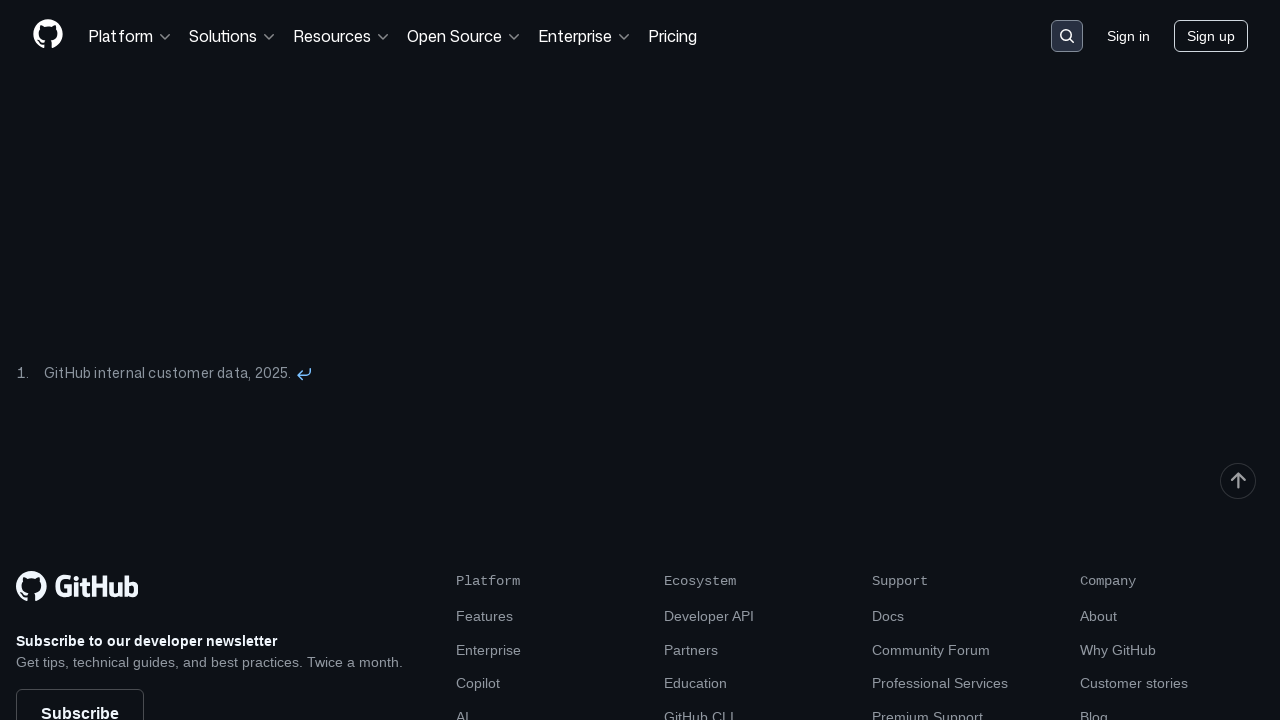

Waited 500ms for content to load after scrolling
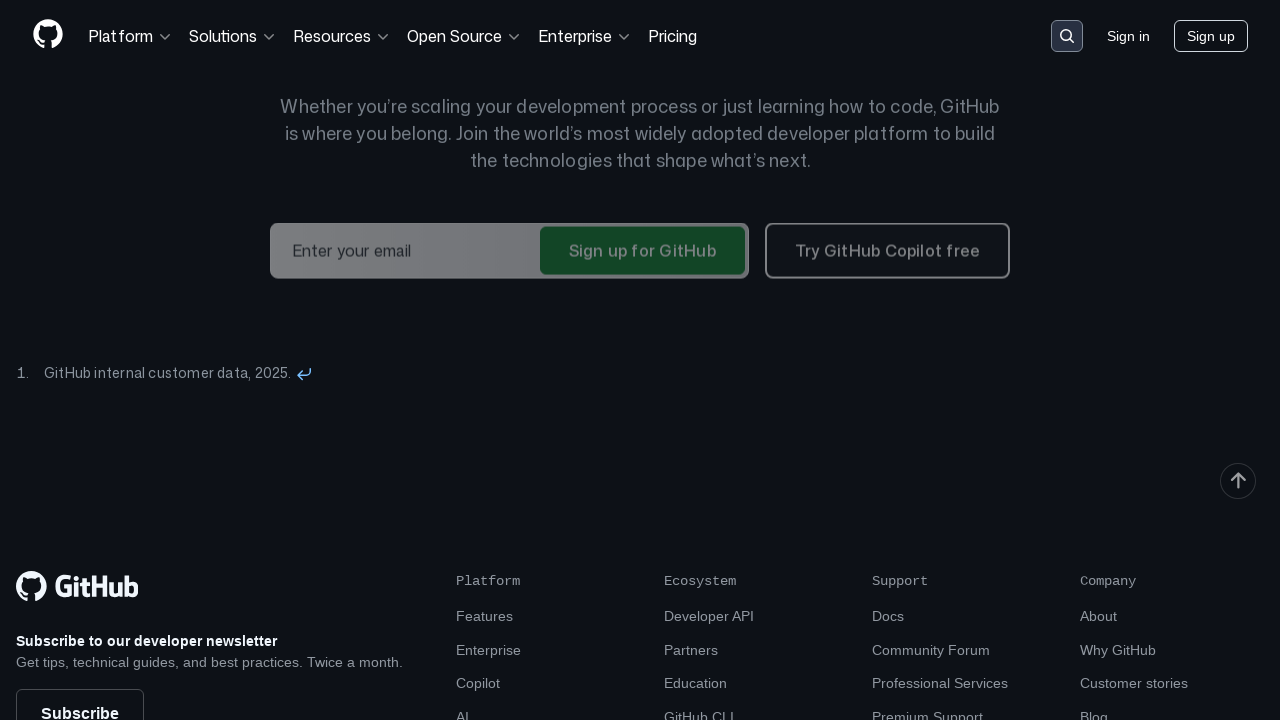

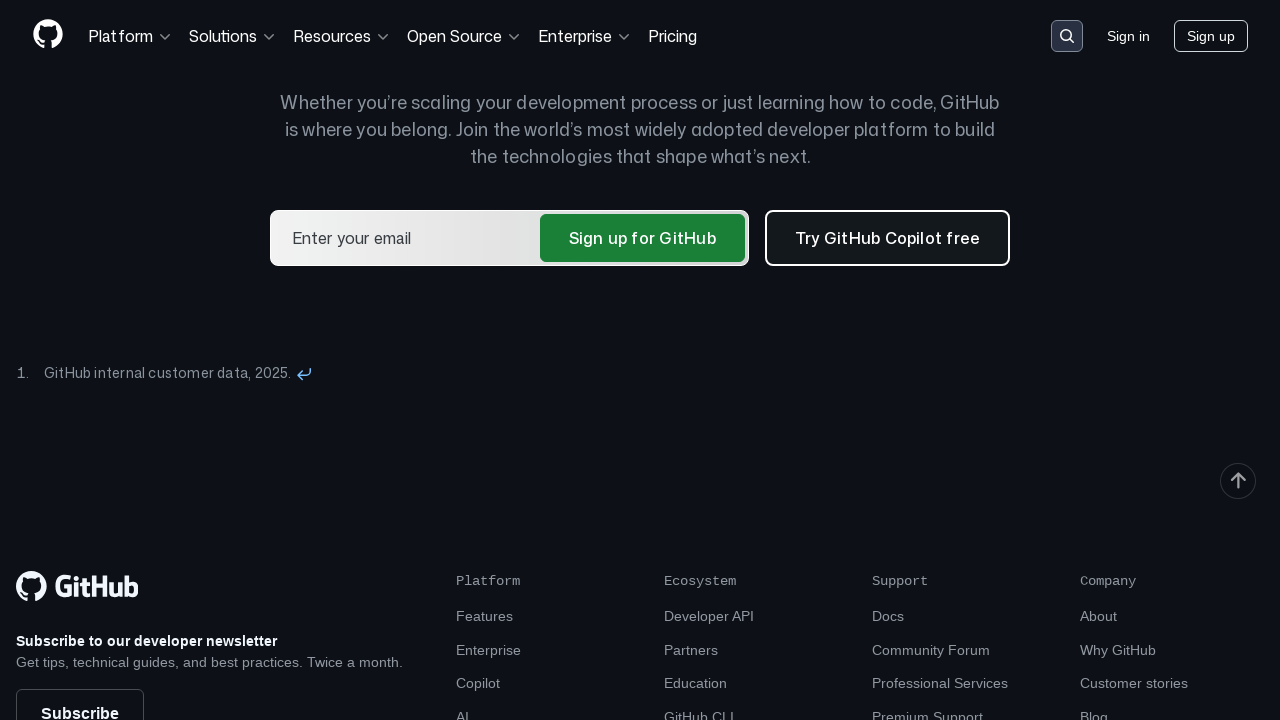